Tests link functionality on a practice automation page by locating links in different sections (footer, first column), opening multiple links in new tabs using keyboard shortcuts, and switching between the opened tabs.

Starting URL: https://rahulshettyacademy.com/AutomationPractice/

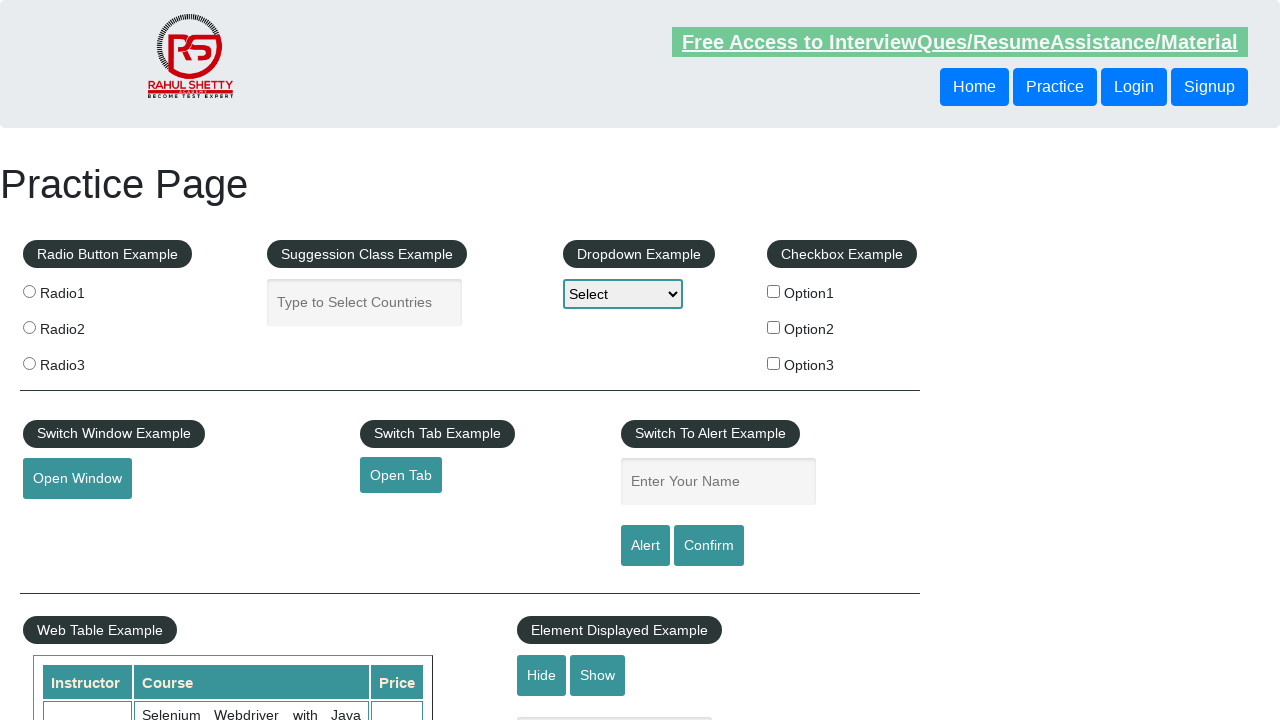

Waited for footer section (#gf-BIG) to load
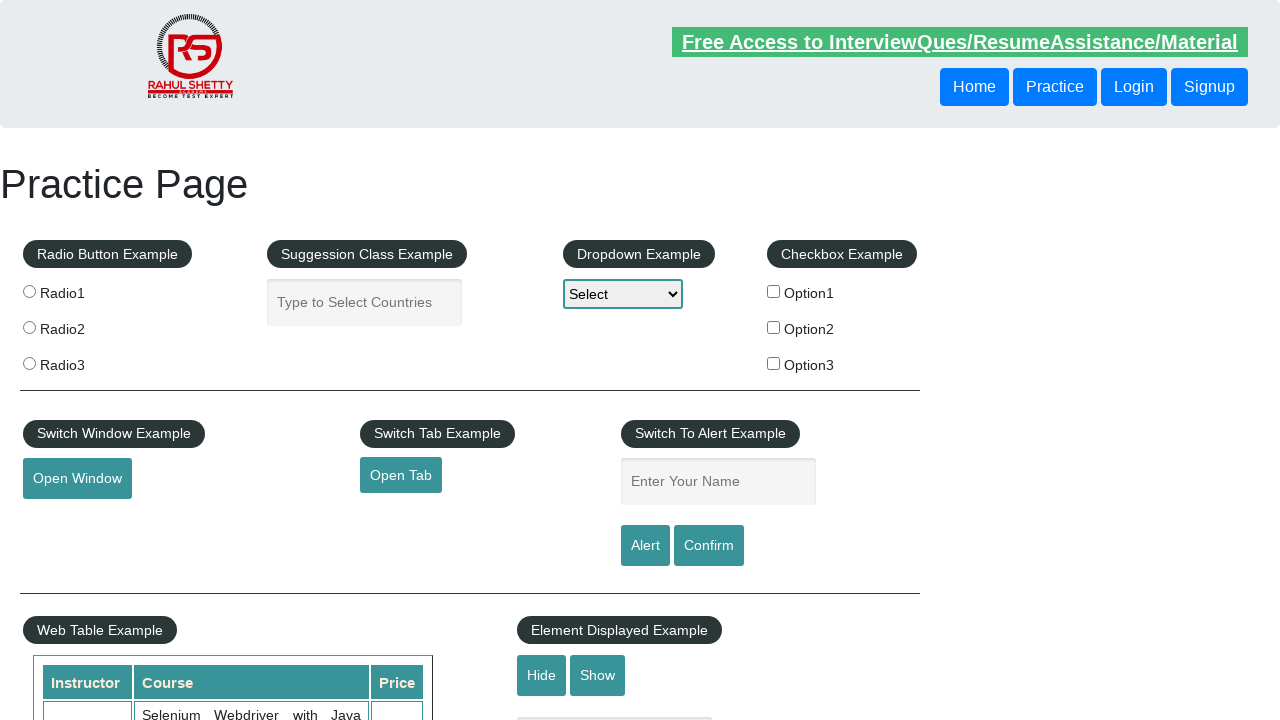

Located footer element (#gf-BIG)
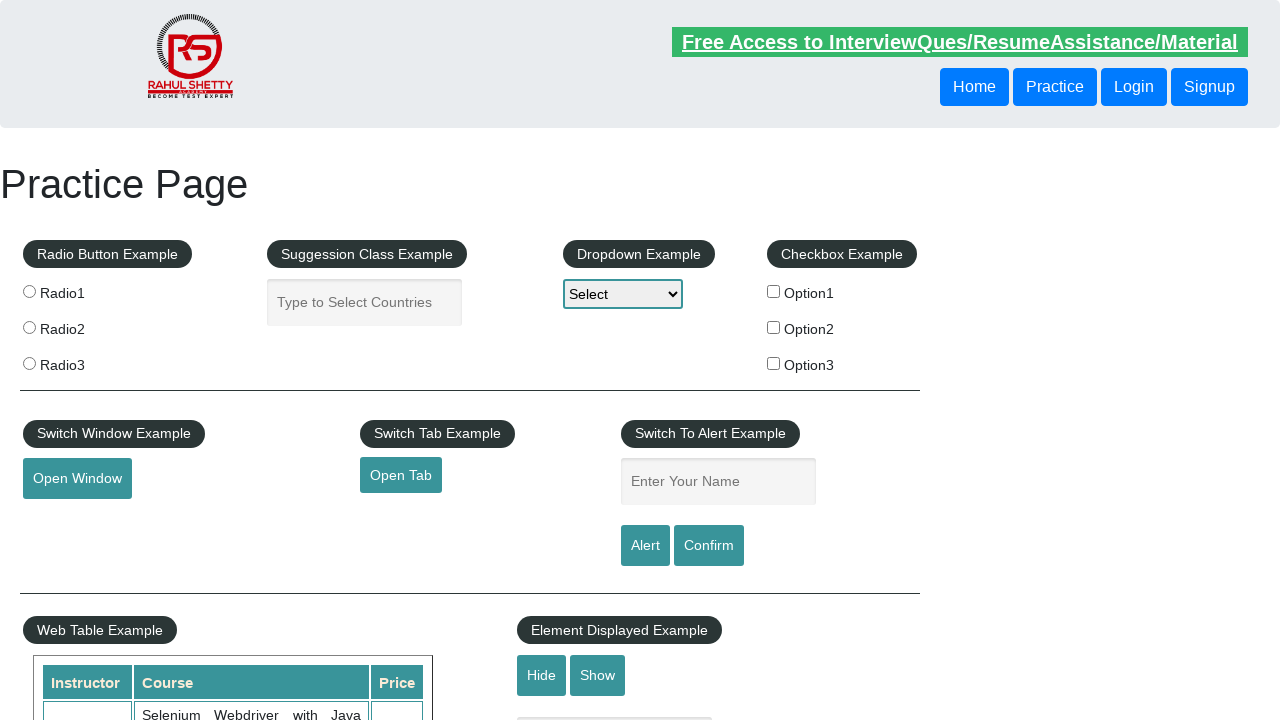

Footer element is ready
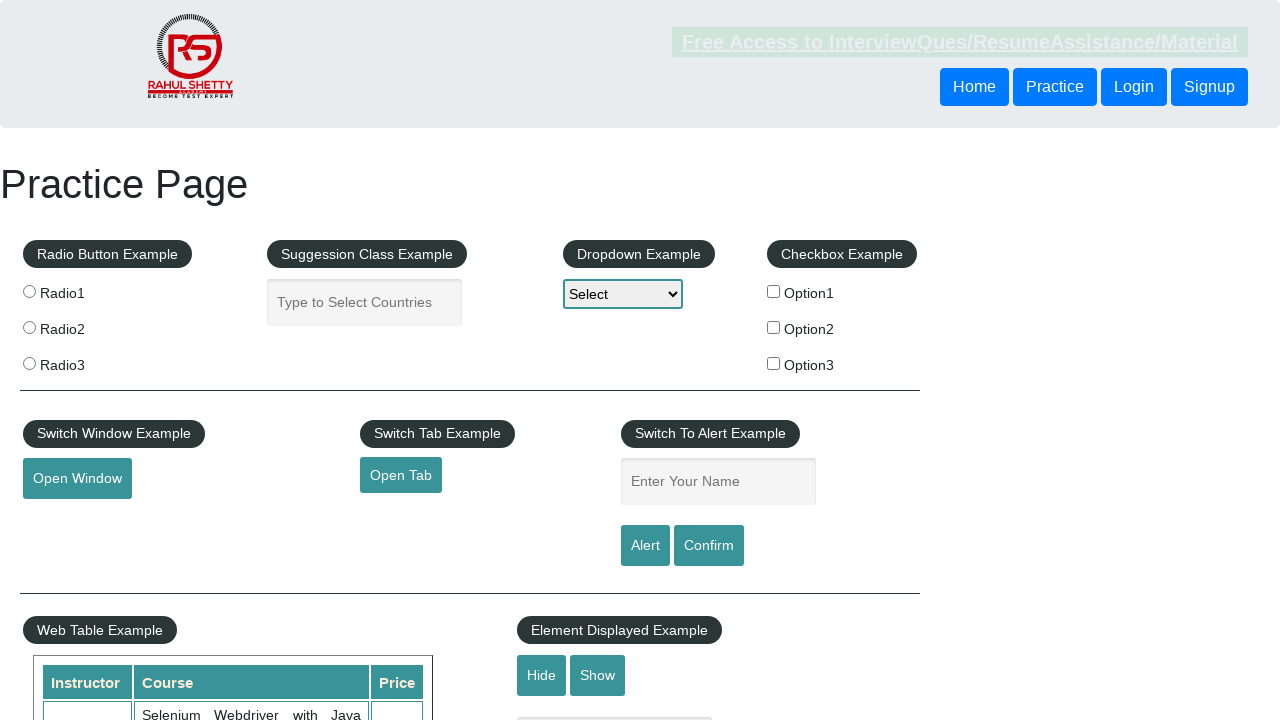

Located first column of links (Discount Coupons section)
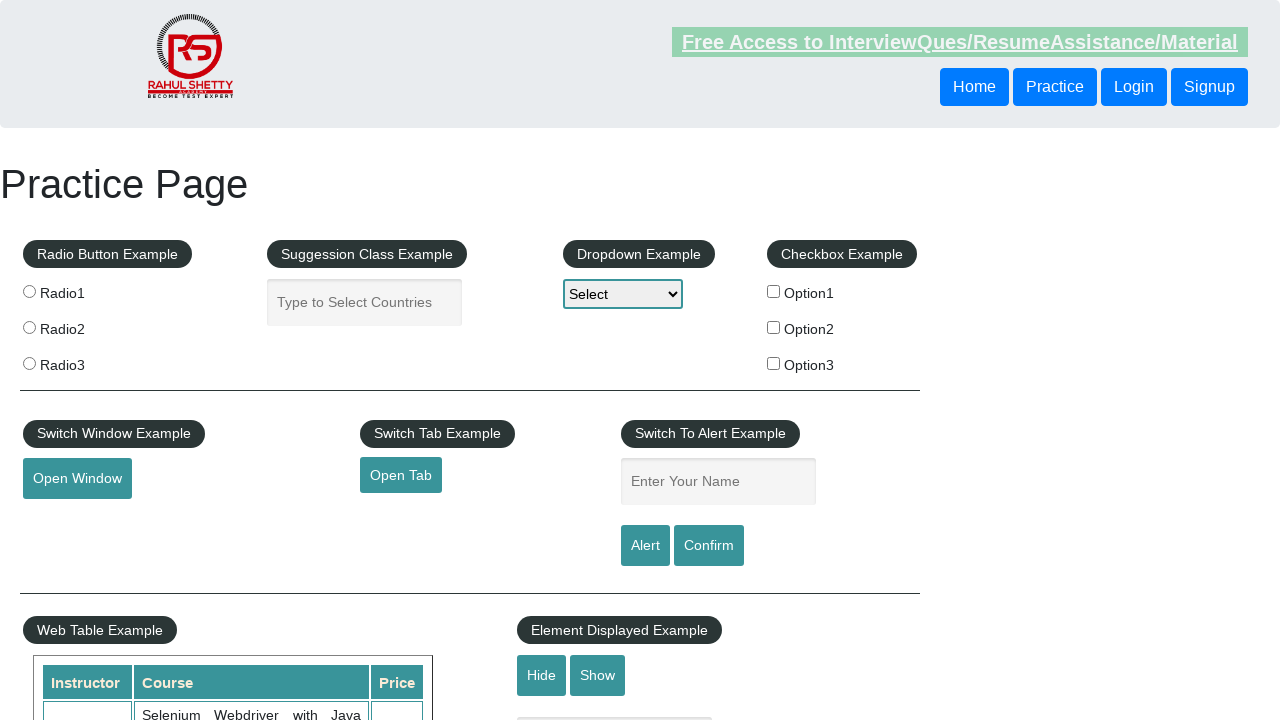

Located all links in first column
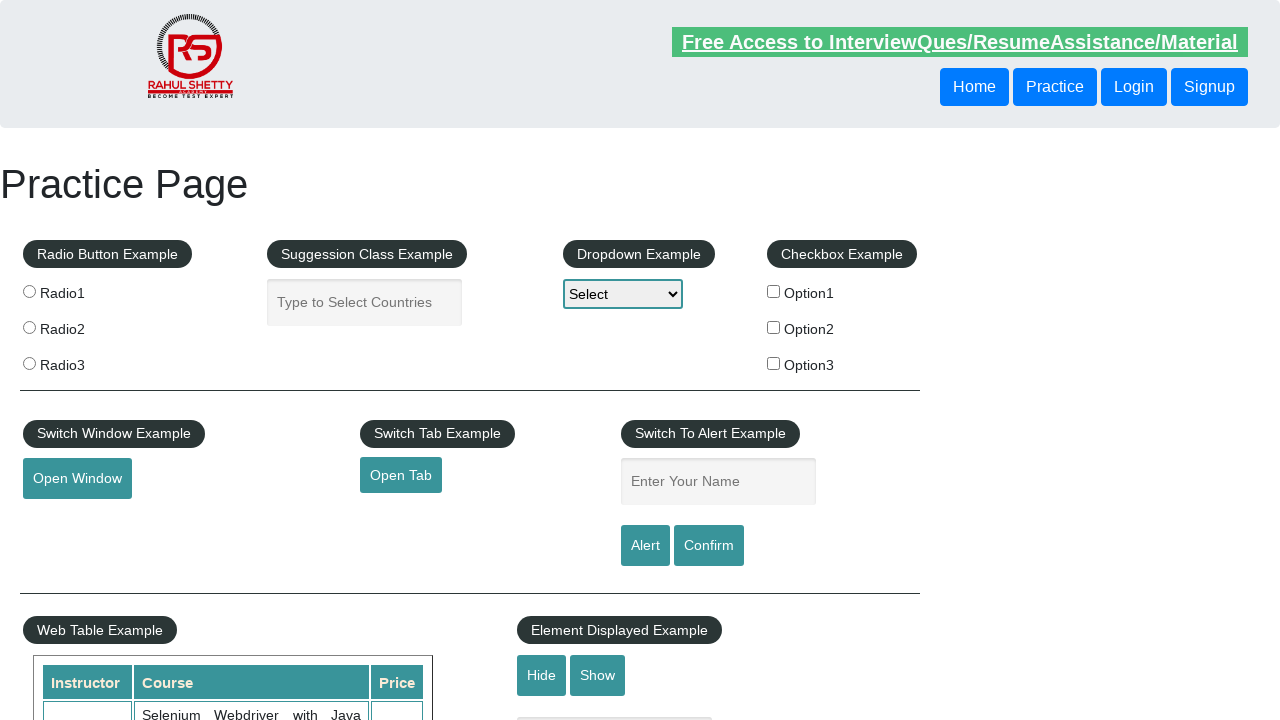

Found 5 links in the first column
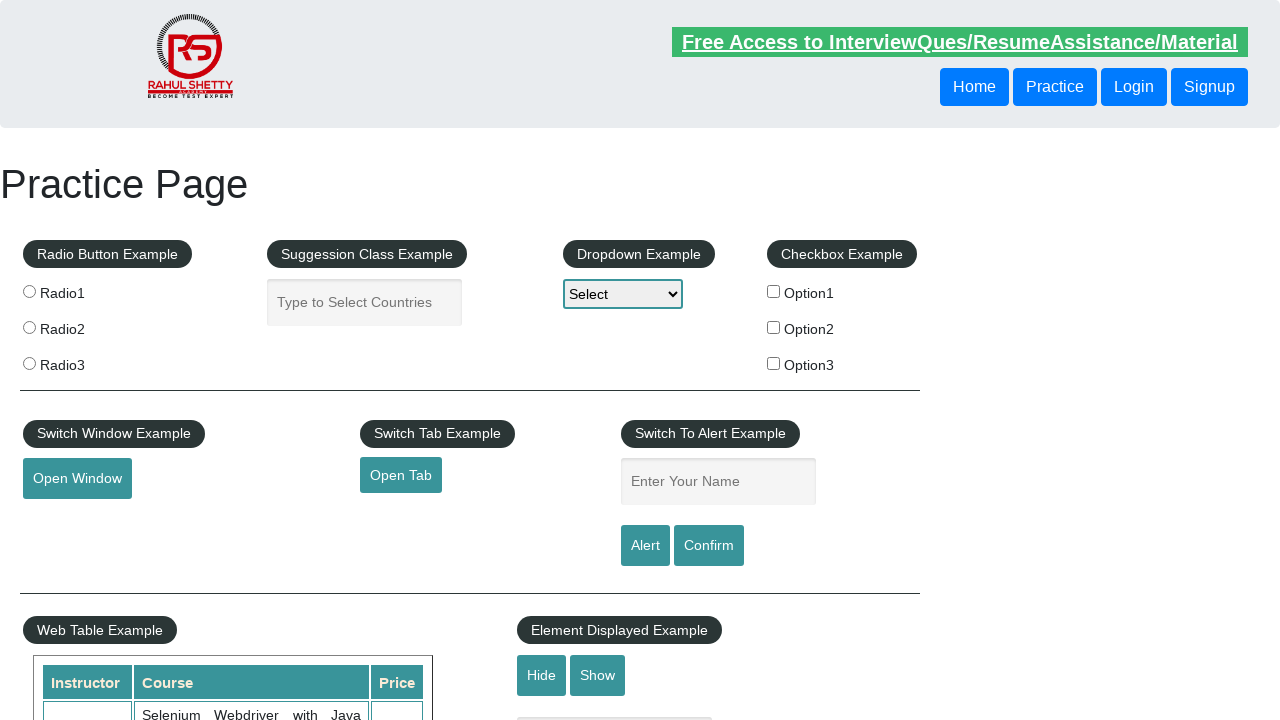

Opened link at index 1 in new tab using Ctrl+Click at (68, 520) on xpath=//tbody/tr/td/ul >> nth=0 >> a >> nth=1
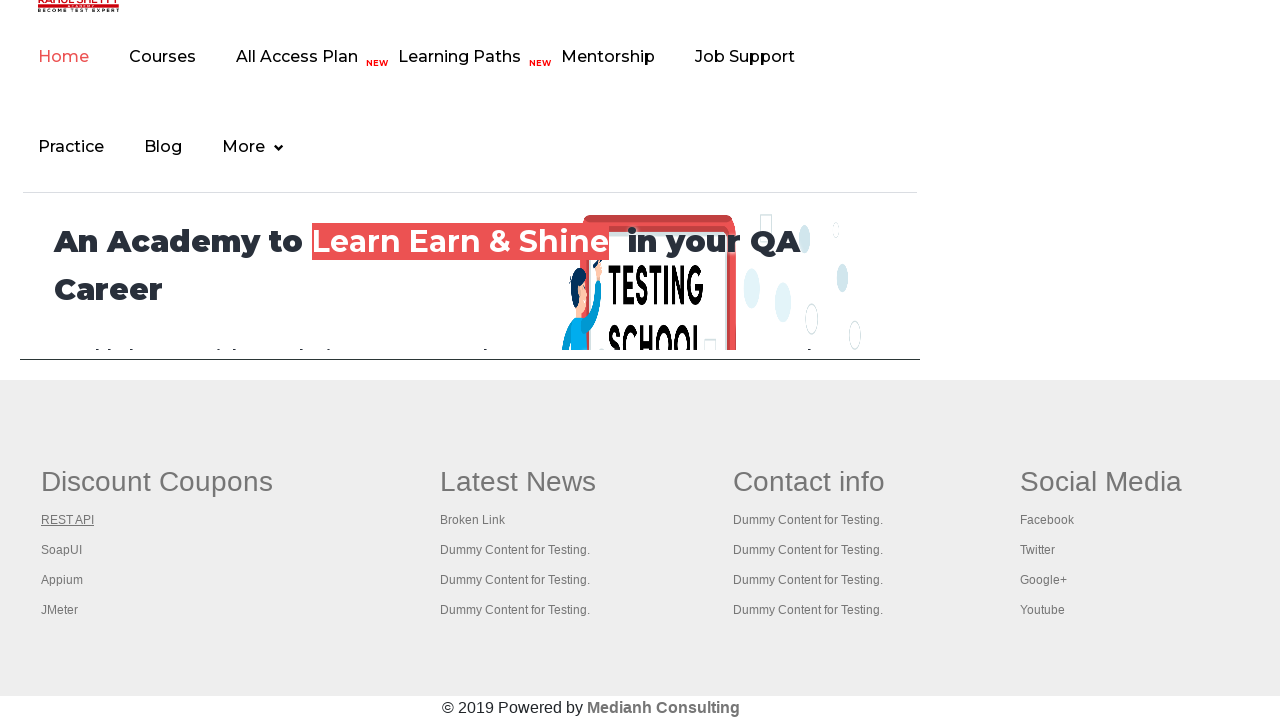

Waited 2 seconds for new tab to load
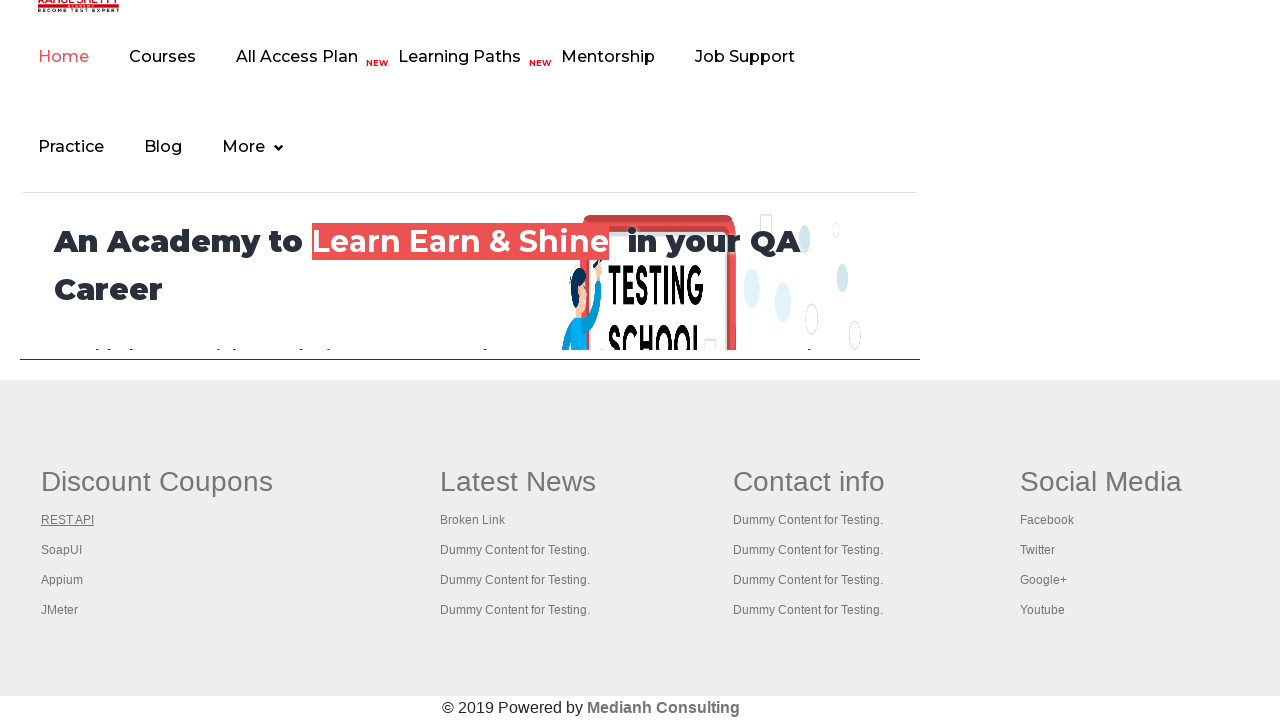

Opened link at index 2 in new tab using Ctrl+Click at (62, 550) on xpath=//tbody/tr/td/ul >> nth=0 >> a >> nth=2
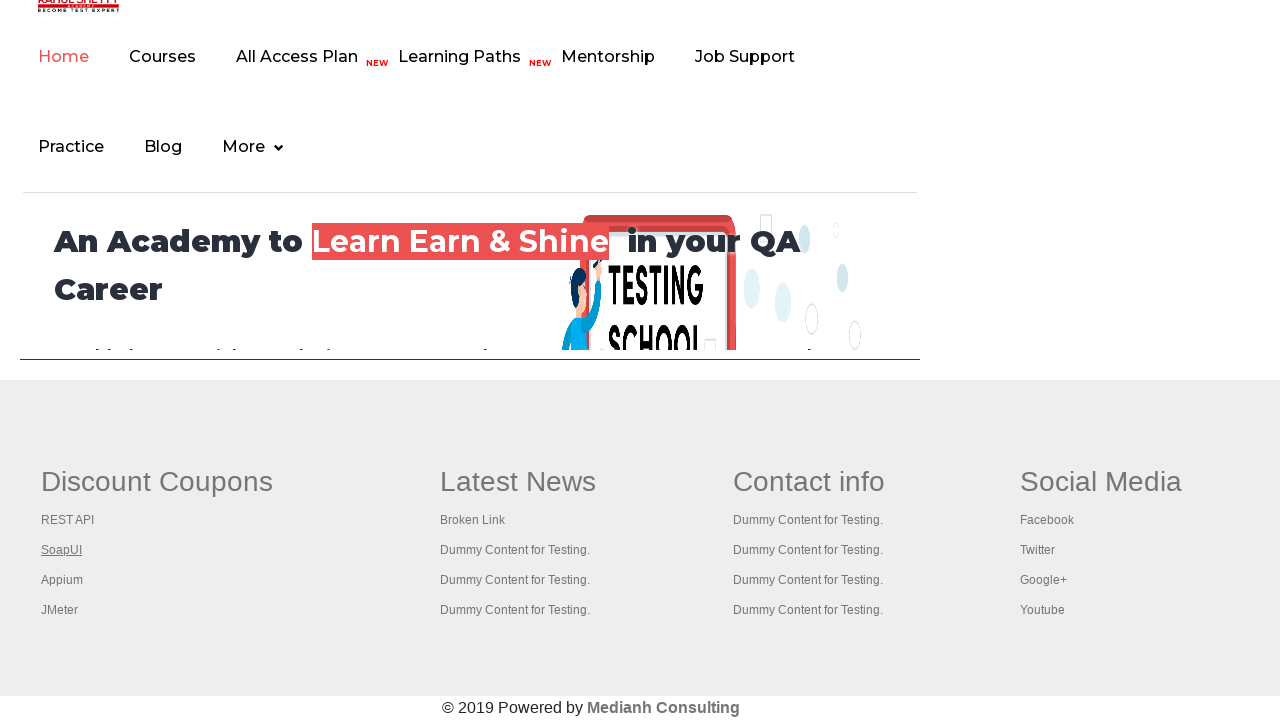

Waited 2 seconds for new tab to load
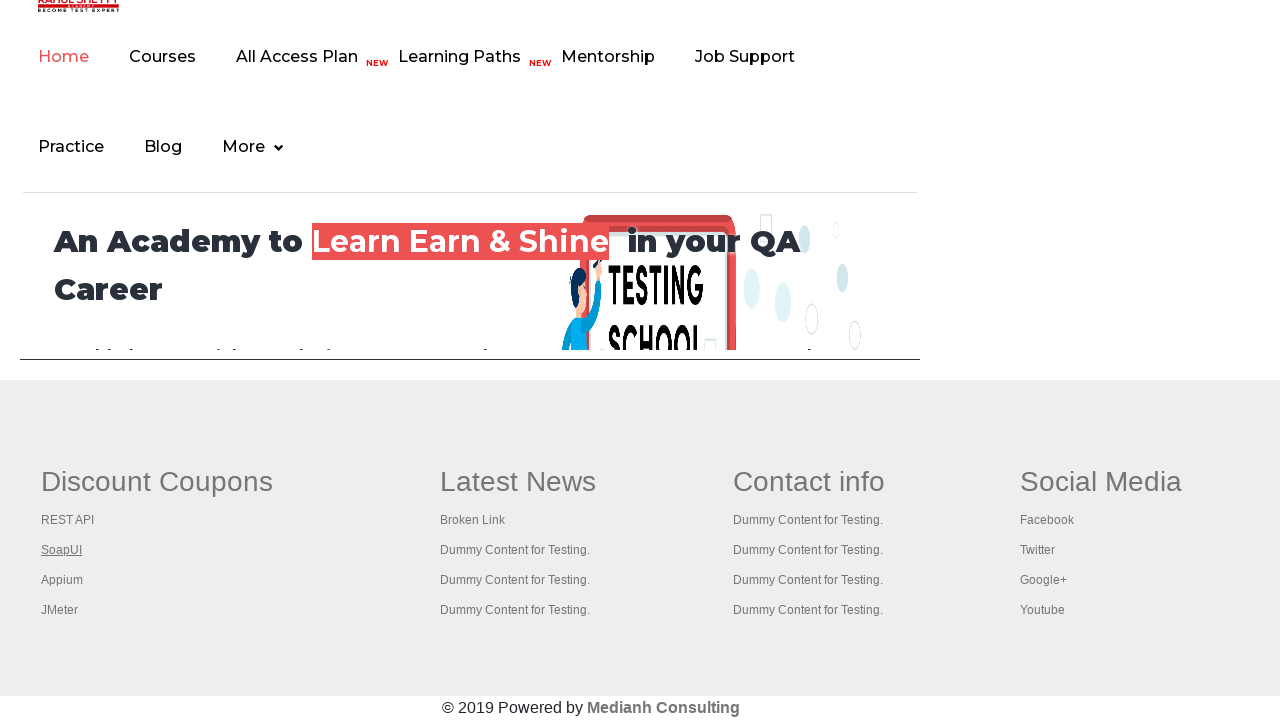

Opened link at index 3 in new tab using Ctrl+Click at (62, 580) on xpath=//tbody/tr/td/ul >> nth=0 >> a >> nth=3
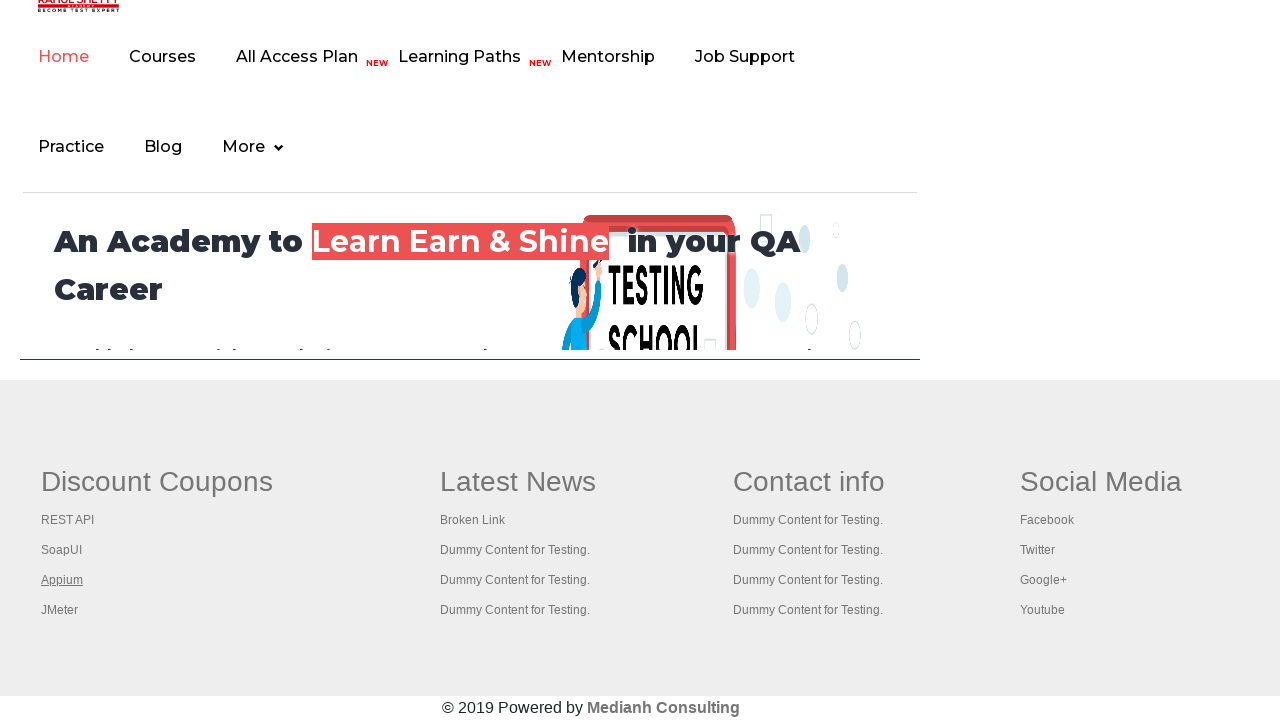

Waited 2 seconds for new tab to load
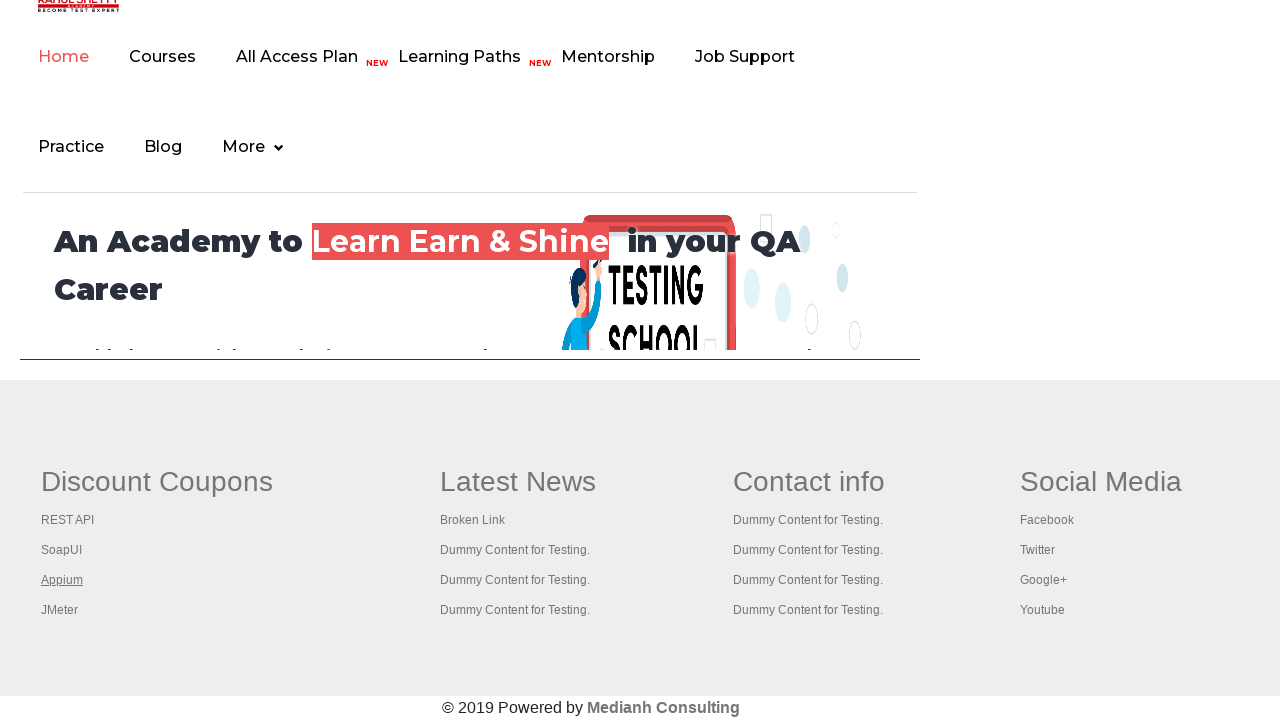

Opened link at index 4 in new tab using Ctrl+Click at (60, 610) on xpath=//tbody/tr/td/ul >> nth=0 >> a >> nth=4
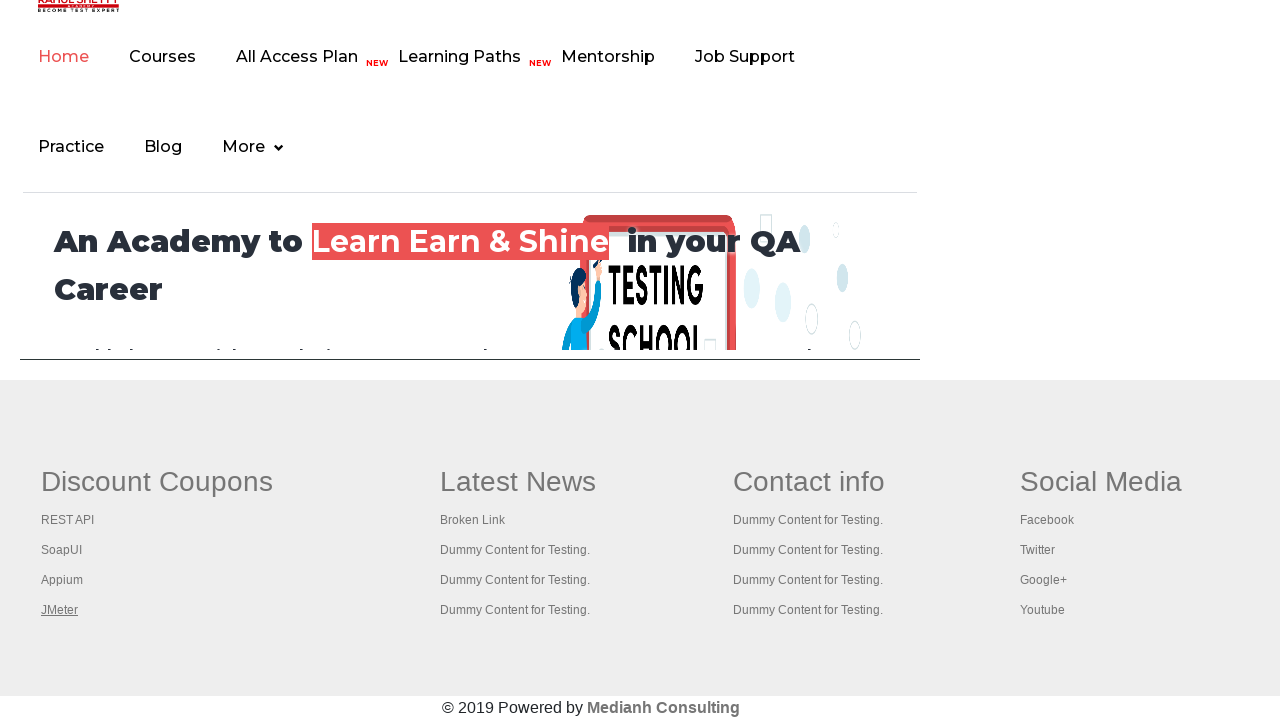

Waited 2 seconds for new tab to load
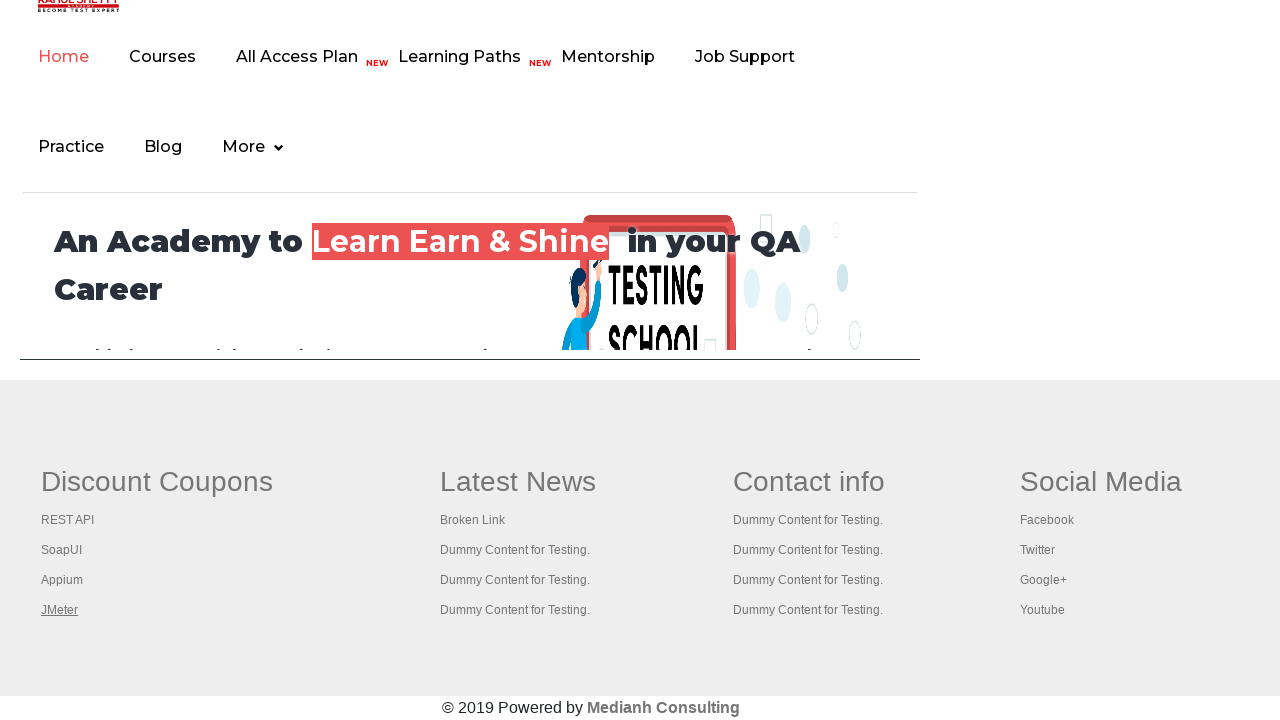

Retrieved all open tabs/pages (5 total)
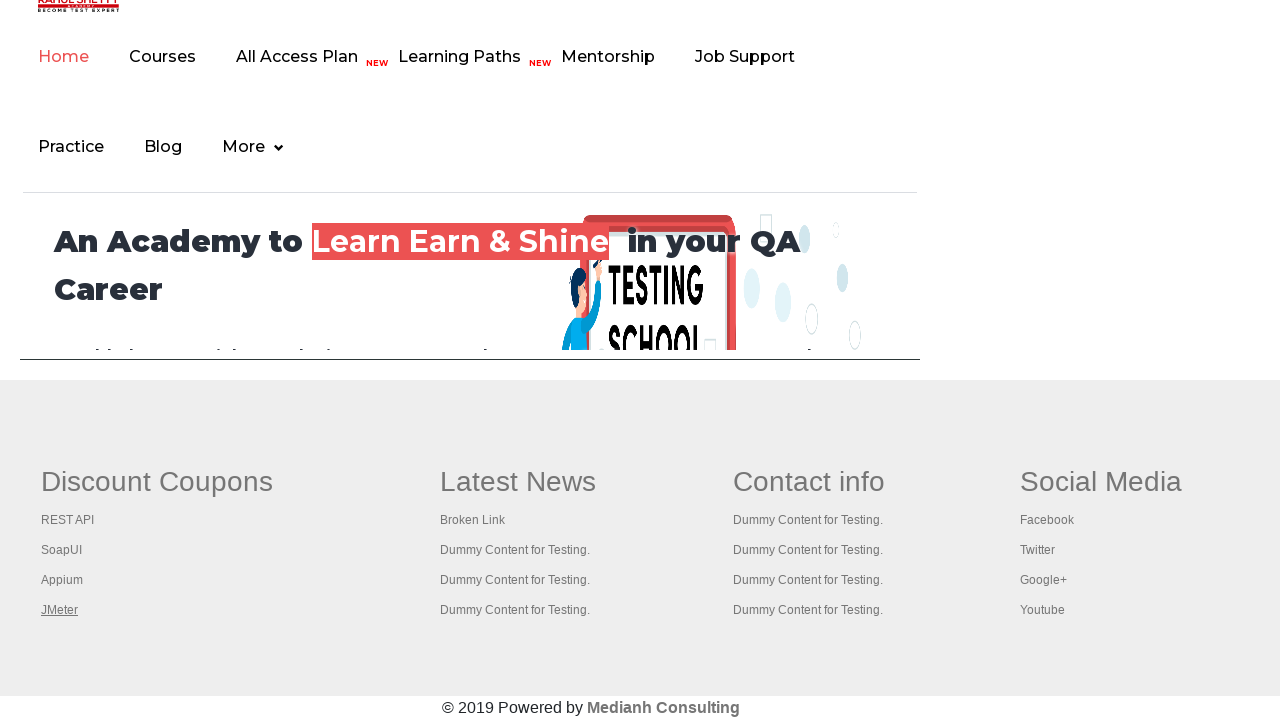

Switched to tab and brought it to front
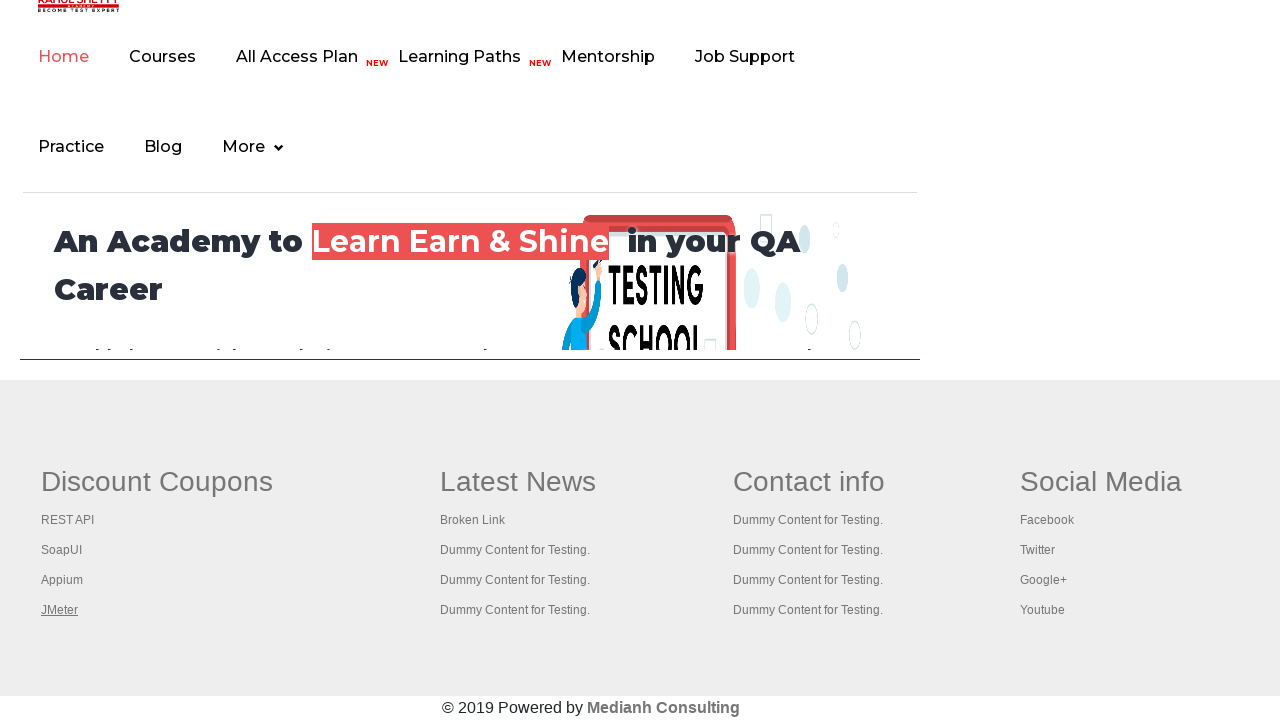

Waited 1 second for tab content to load
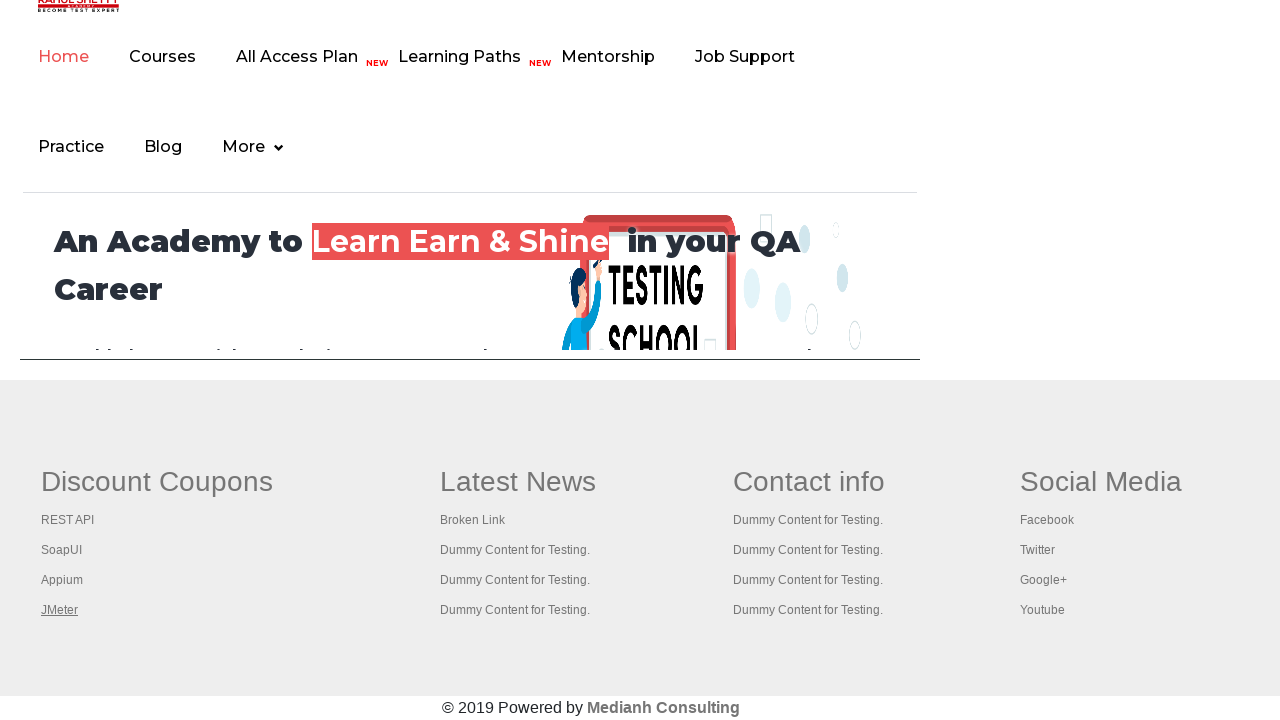

Switched to tab and brought it to front
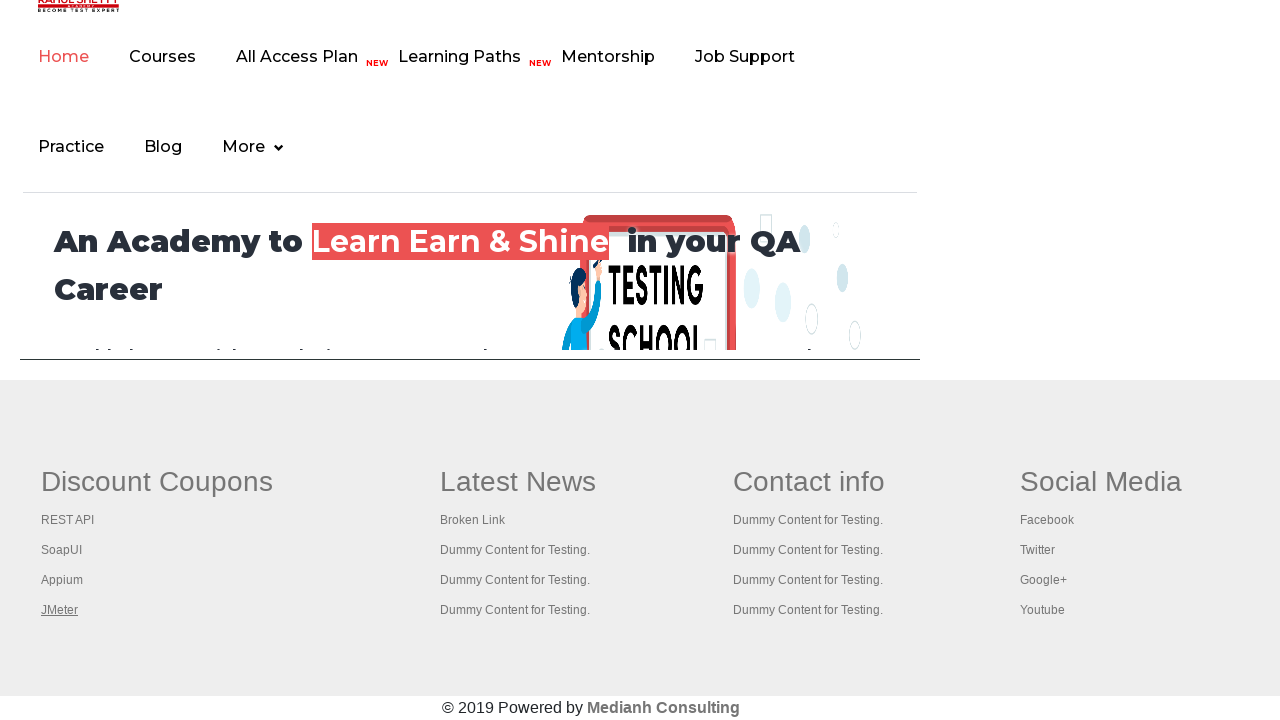

Waited 1 second for tab content to load
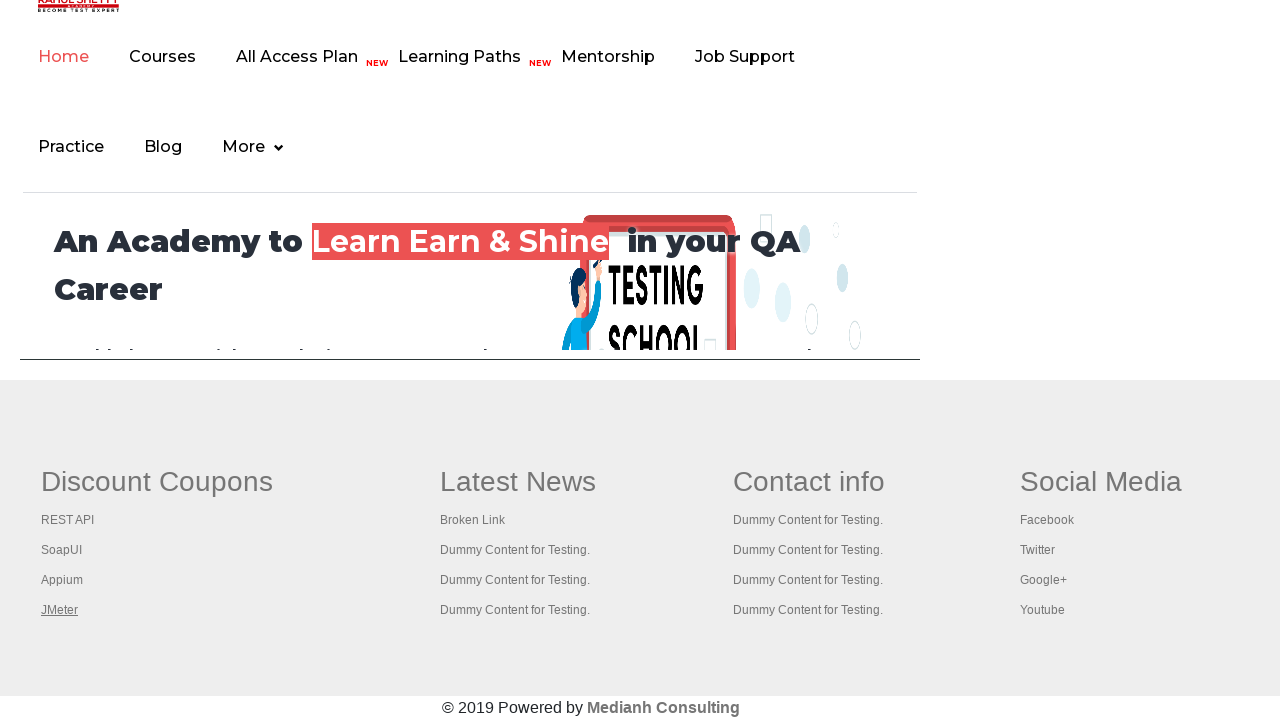

Switched to tab and brought it to front
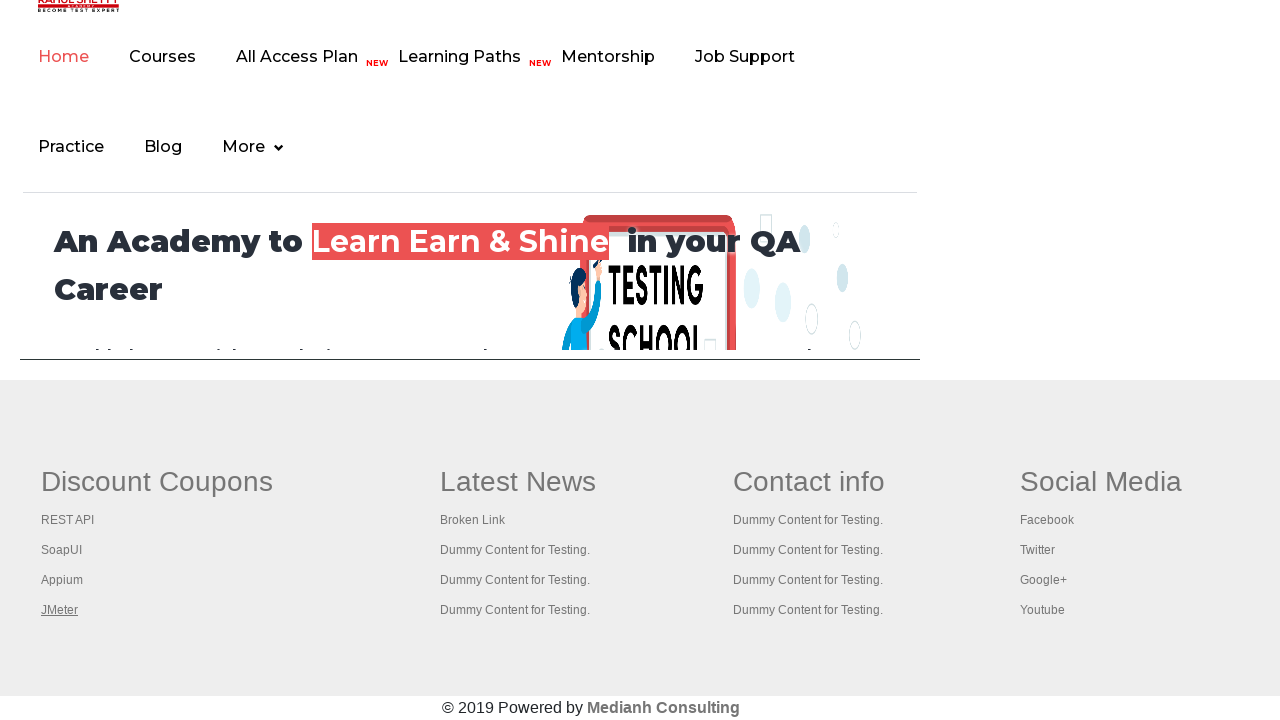

Waited 1 second for tab content to load
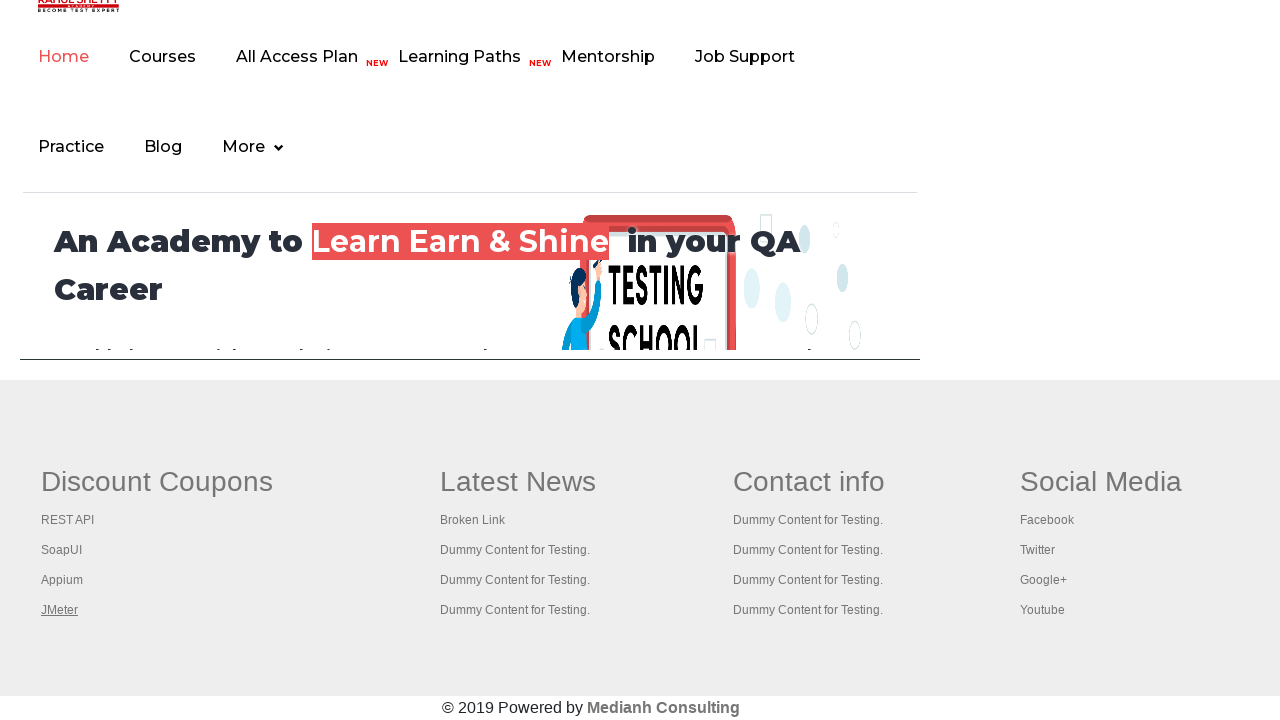

Switched to tab and brought it to front
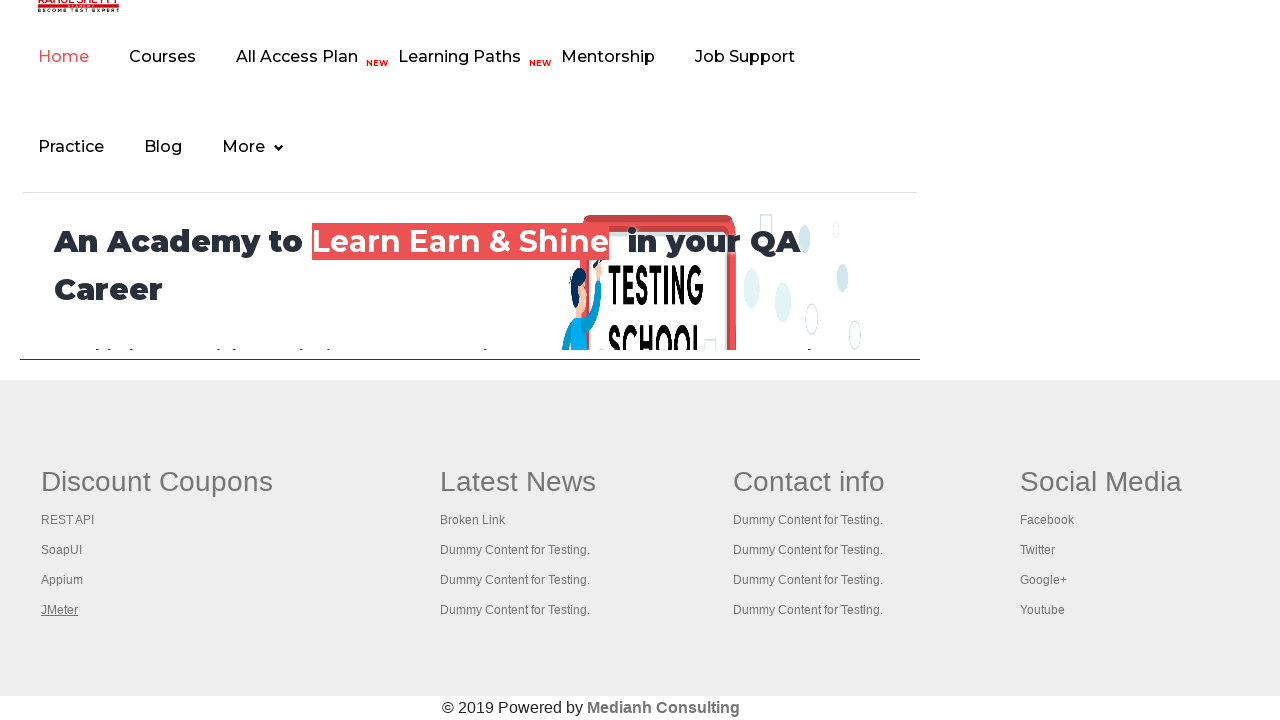

Waited 1 second for tab content to load
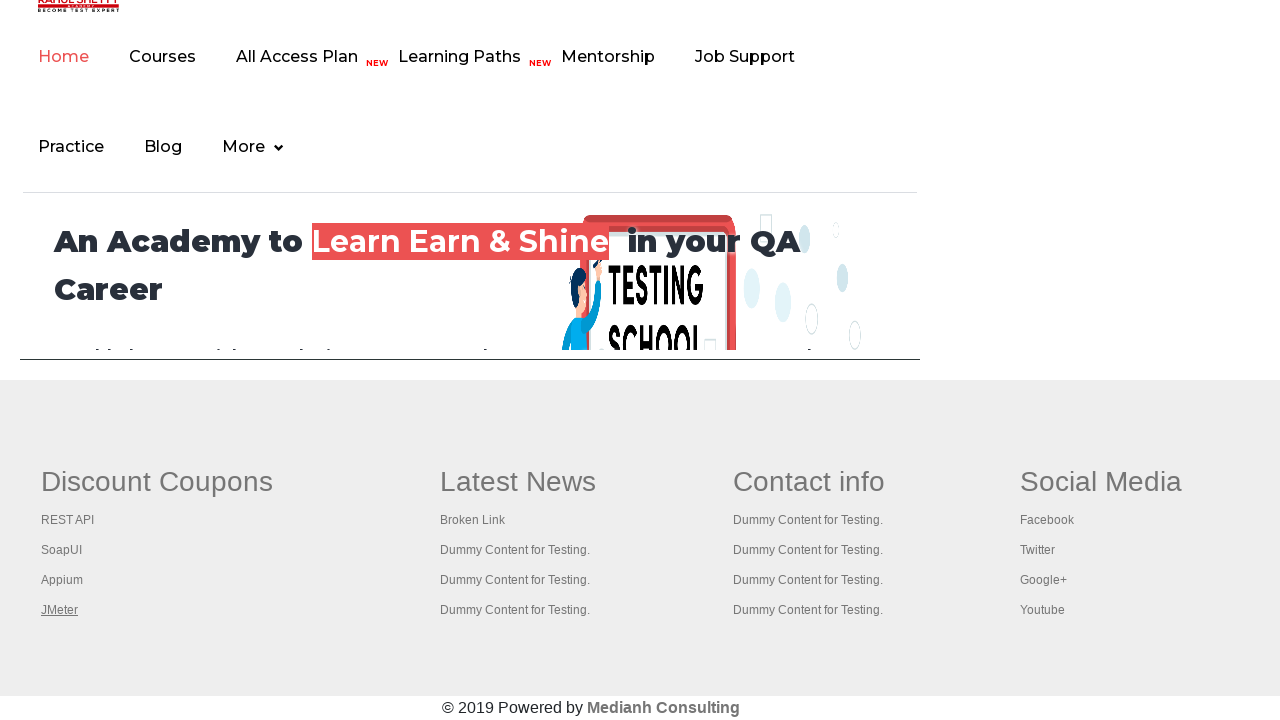

Switched to tab and brought it to front
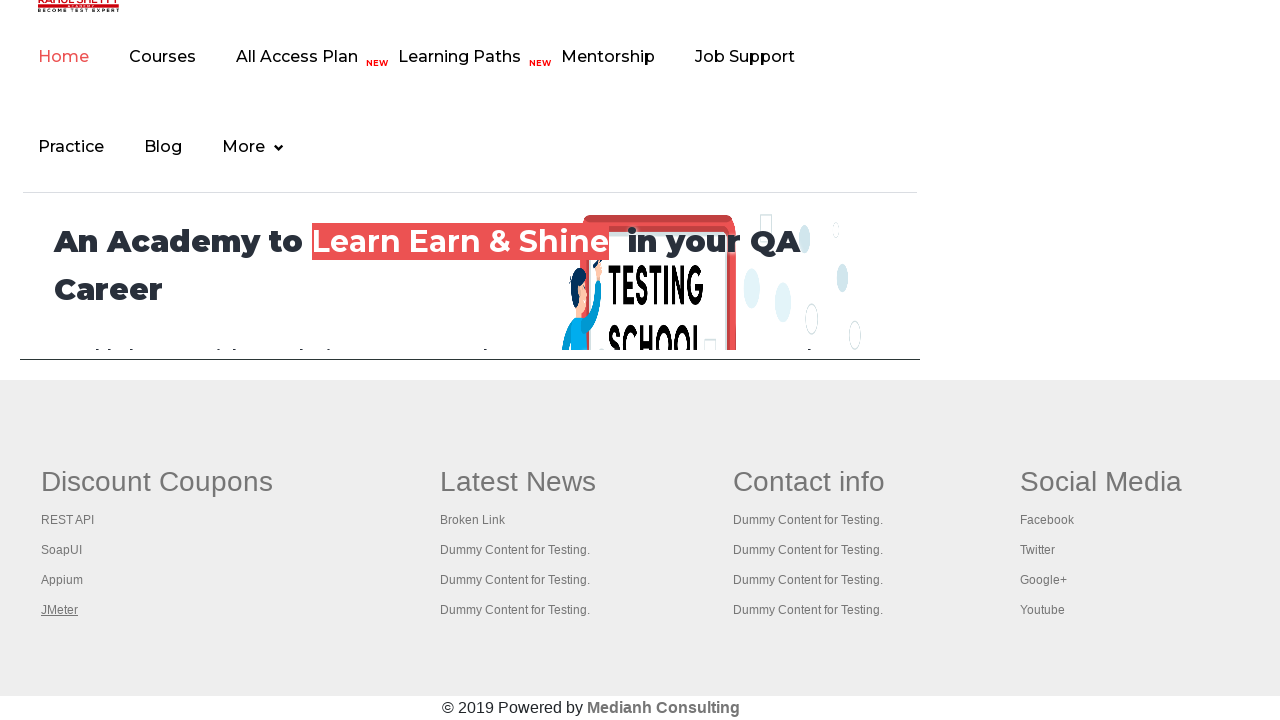

Waited 1 second for tab content to load
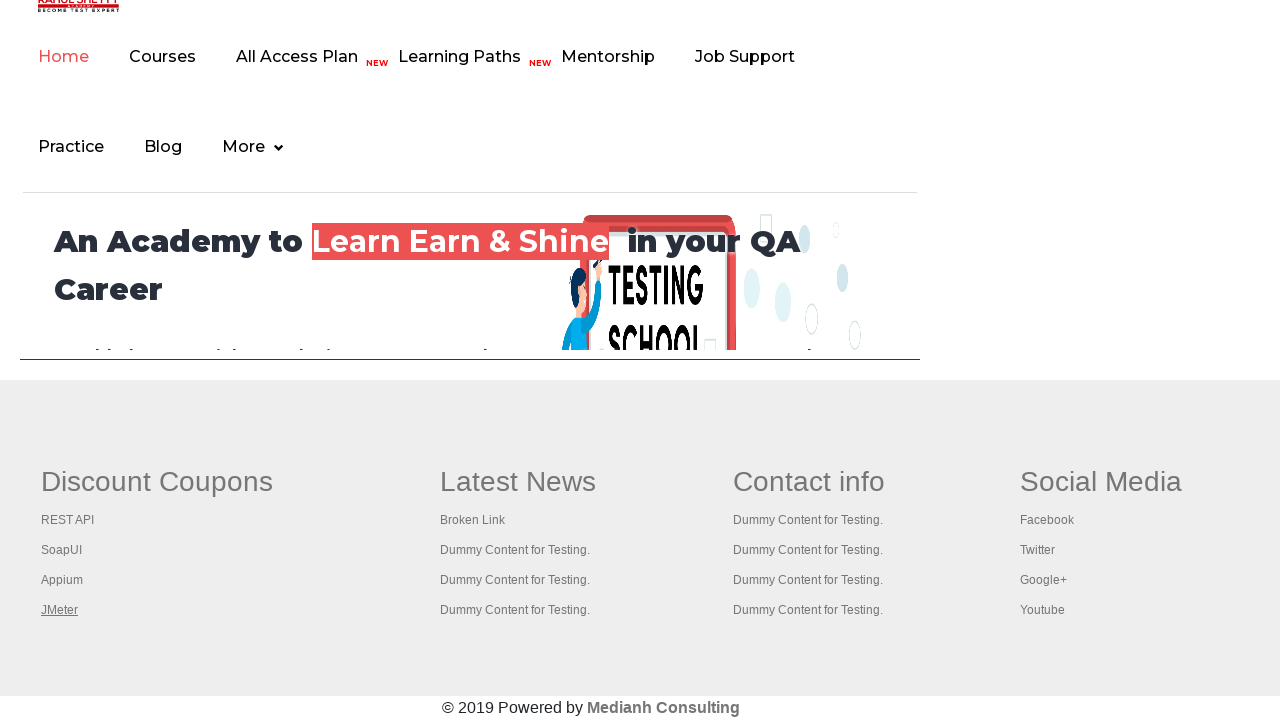

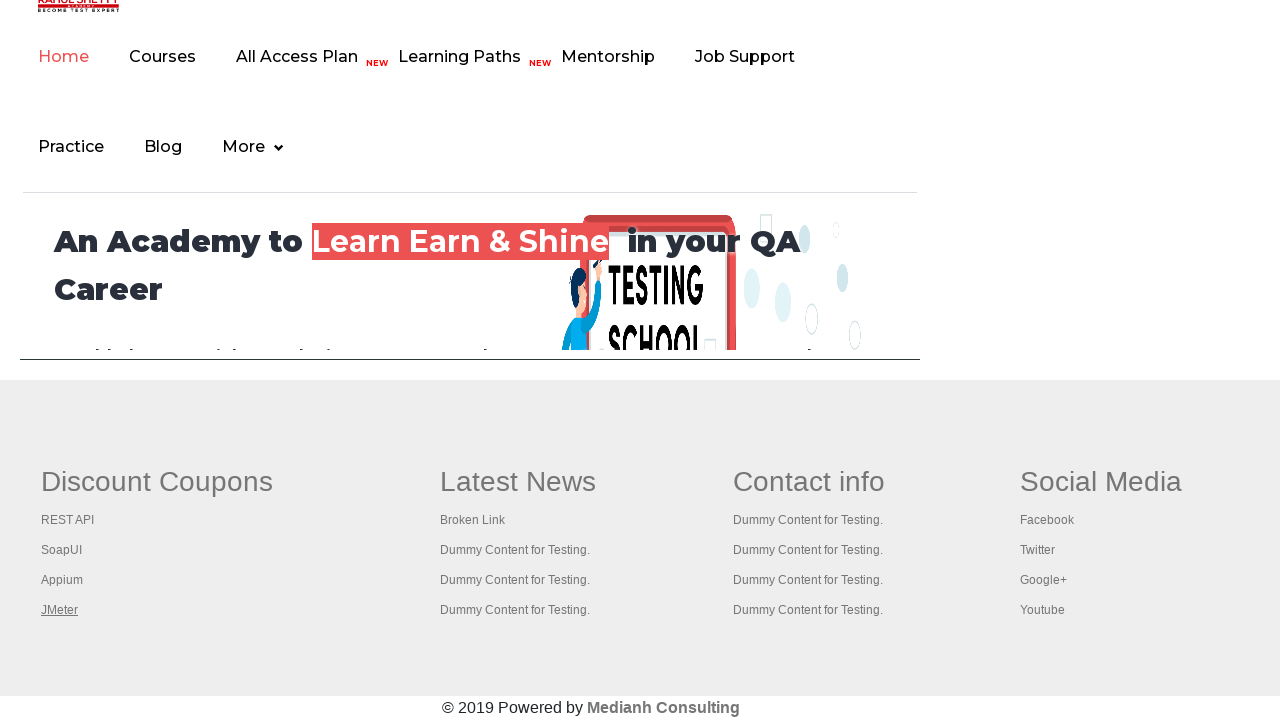